Tests prompt alert by entering text in the prompt dialog and verifying the result

Starting URL: https://demoqa.com/alerts

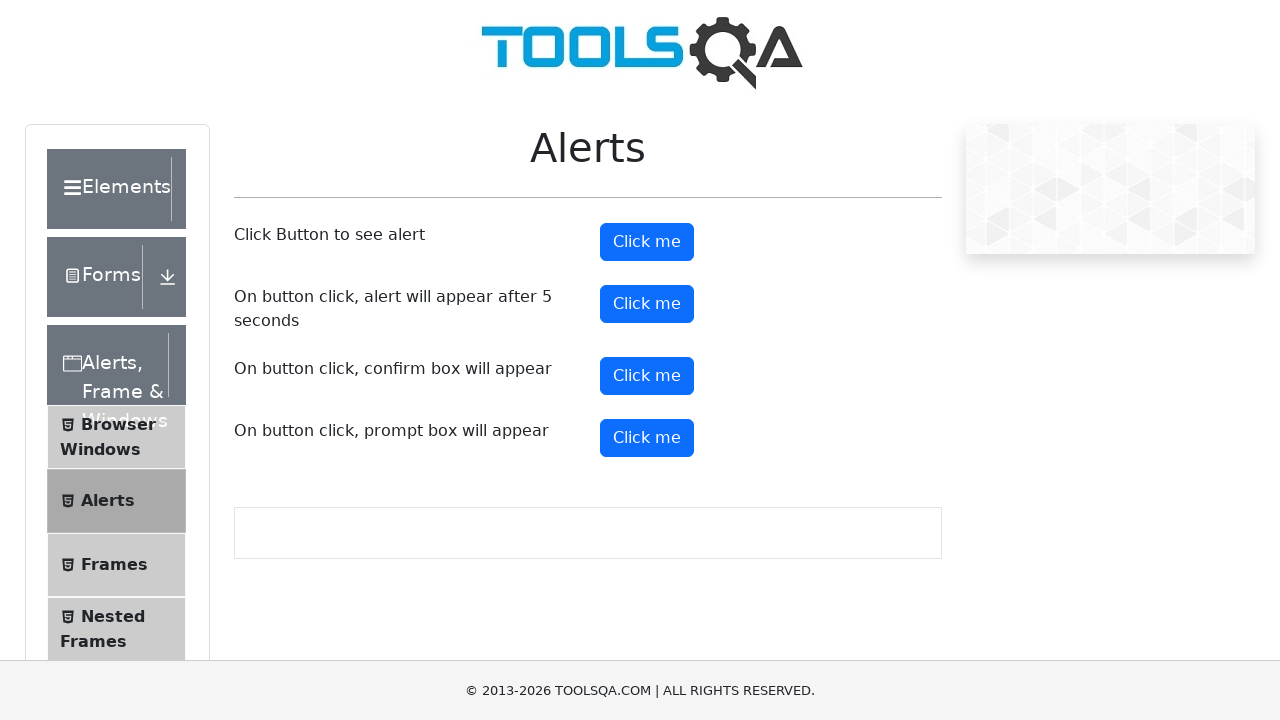

Set up dialog handler to accept prompt with 'Jennifer'
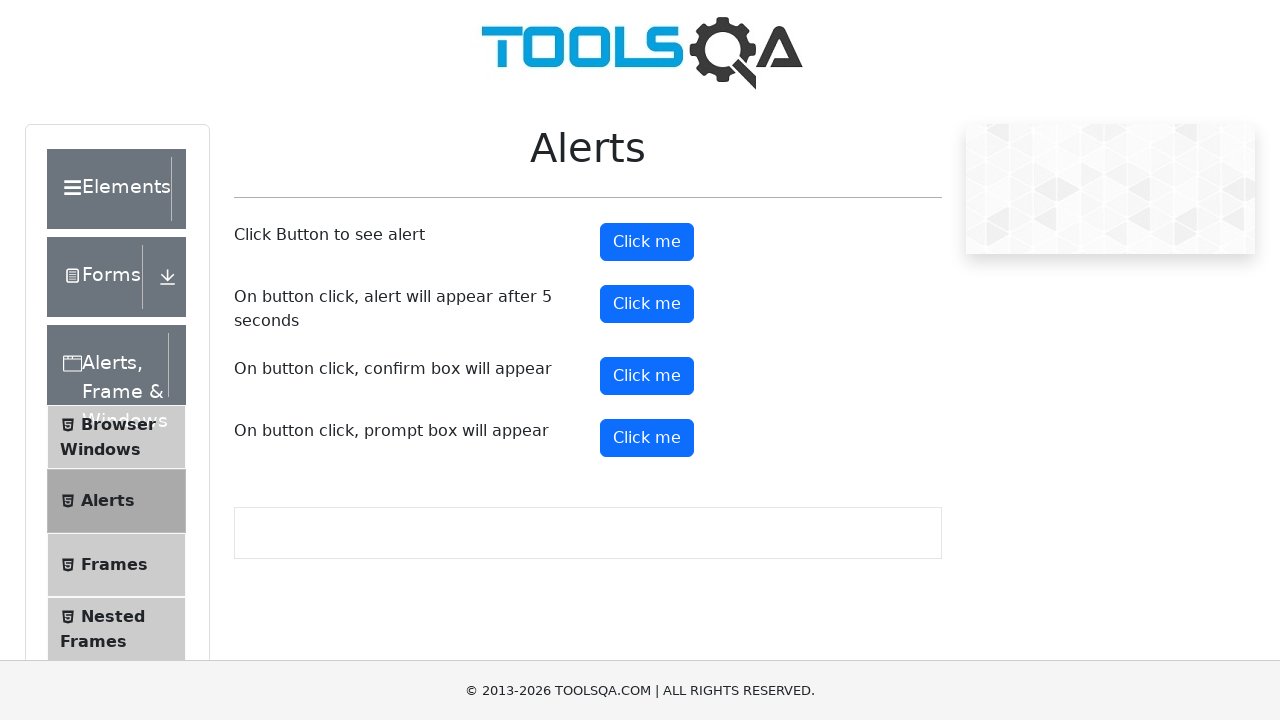

Clicked the prompt button to trigger alert dialog at (647, 438) on button#promtButton
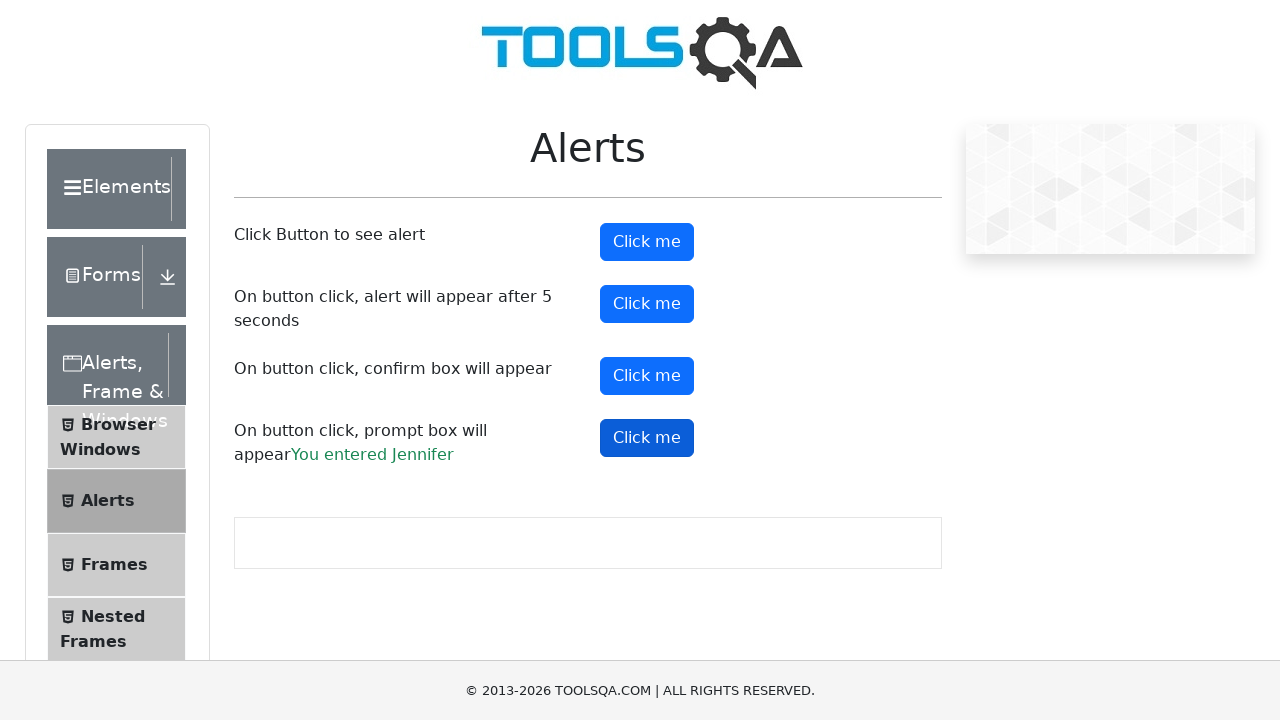

Prompt result text appeared on page
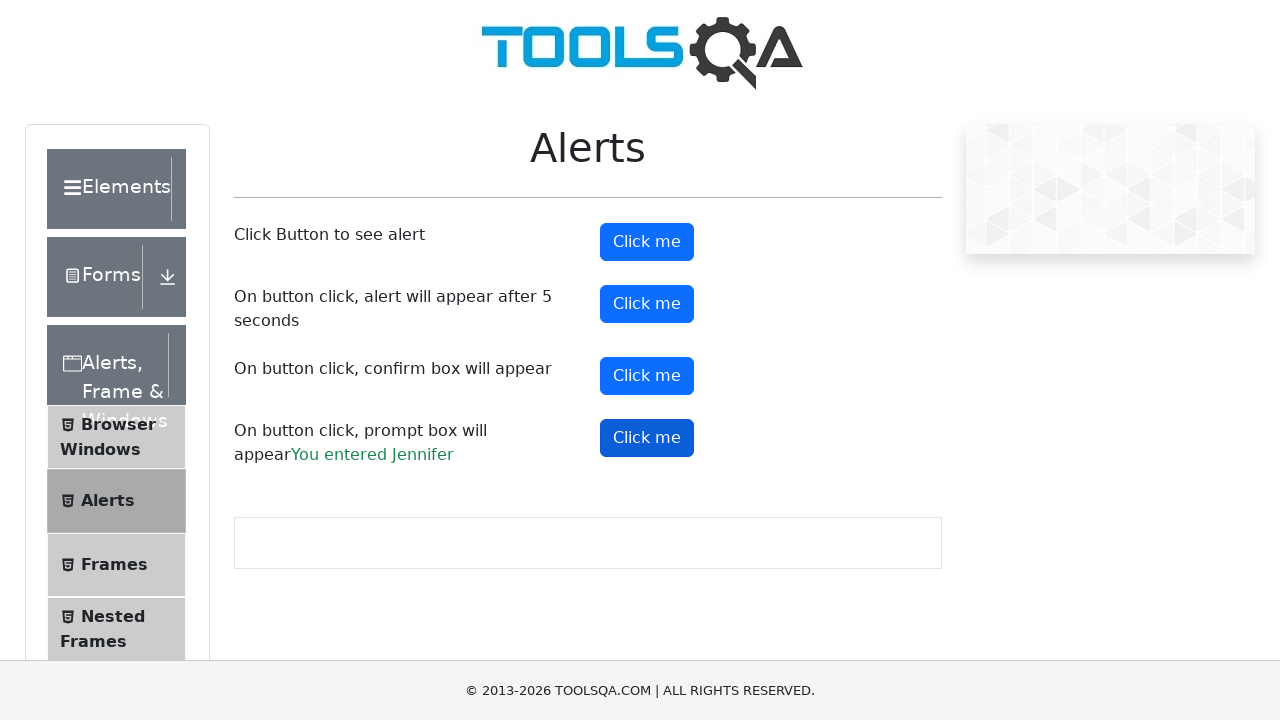

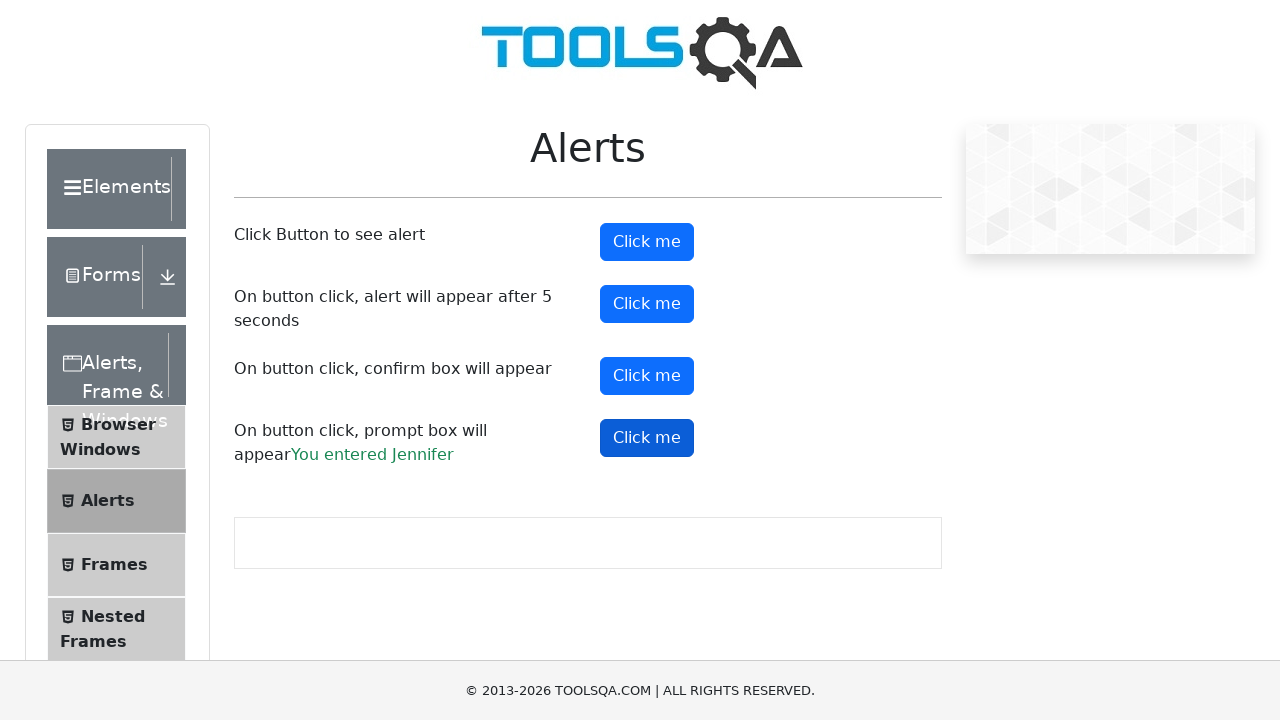